Solves a mathematical puzzle by extracting an attribute value, calculating a result, and submitting a form with checkbox and radio button selections

Starting URL: http://suninjuly.github.io/get_attribute.html

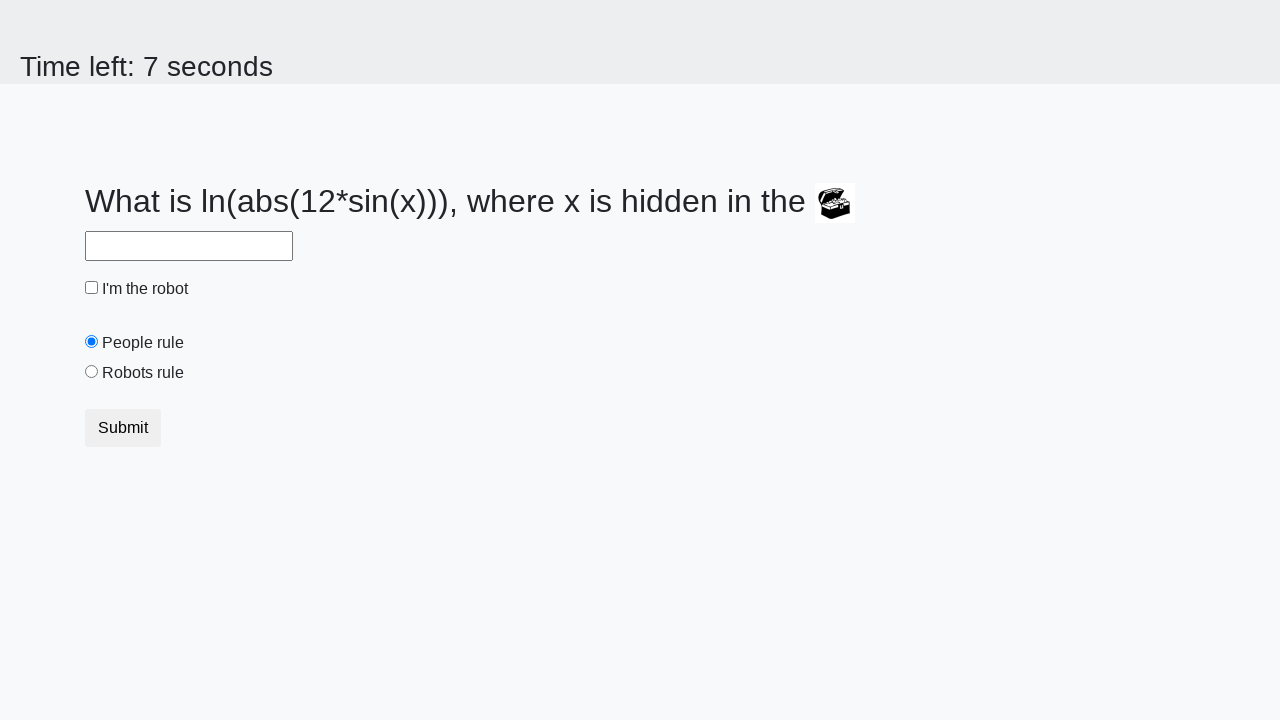

Located treasure element
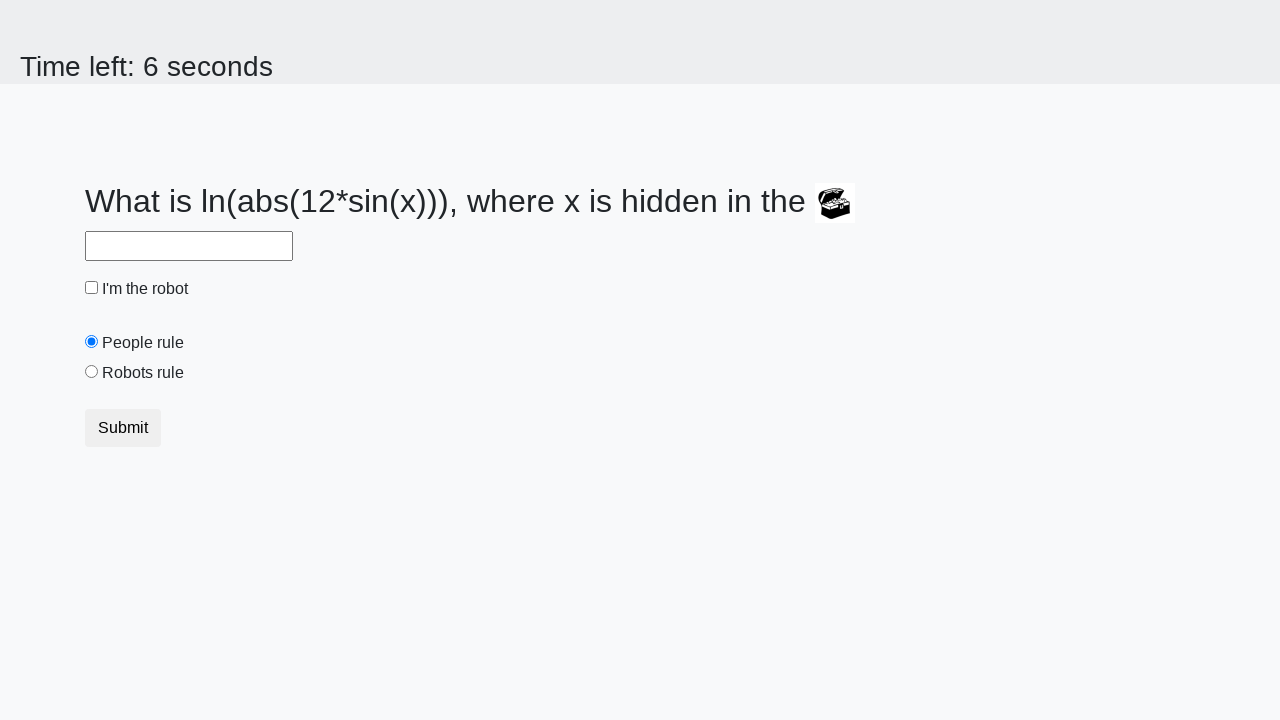

Extracted valuex attribute: 831
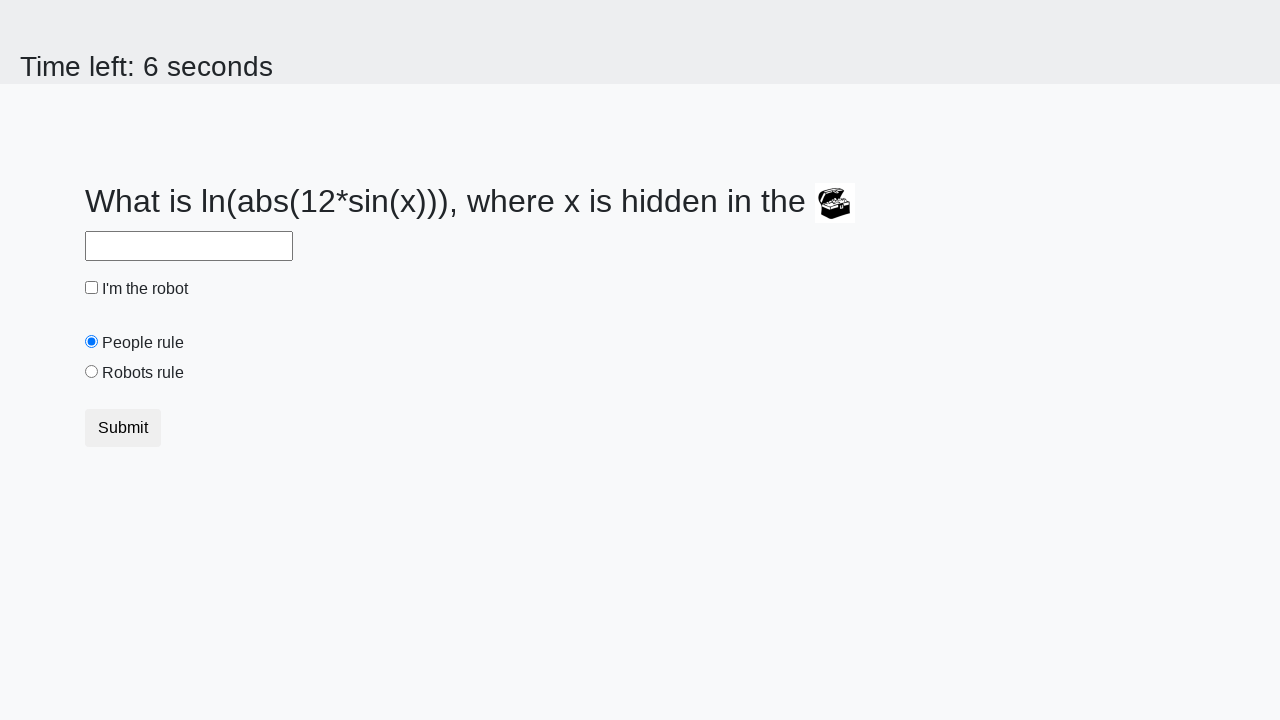

Calculated result using formula: 2.4837182329426652
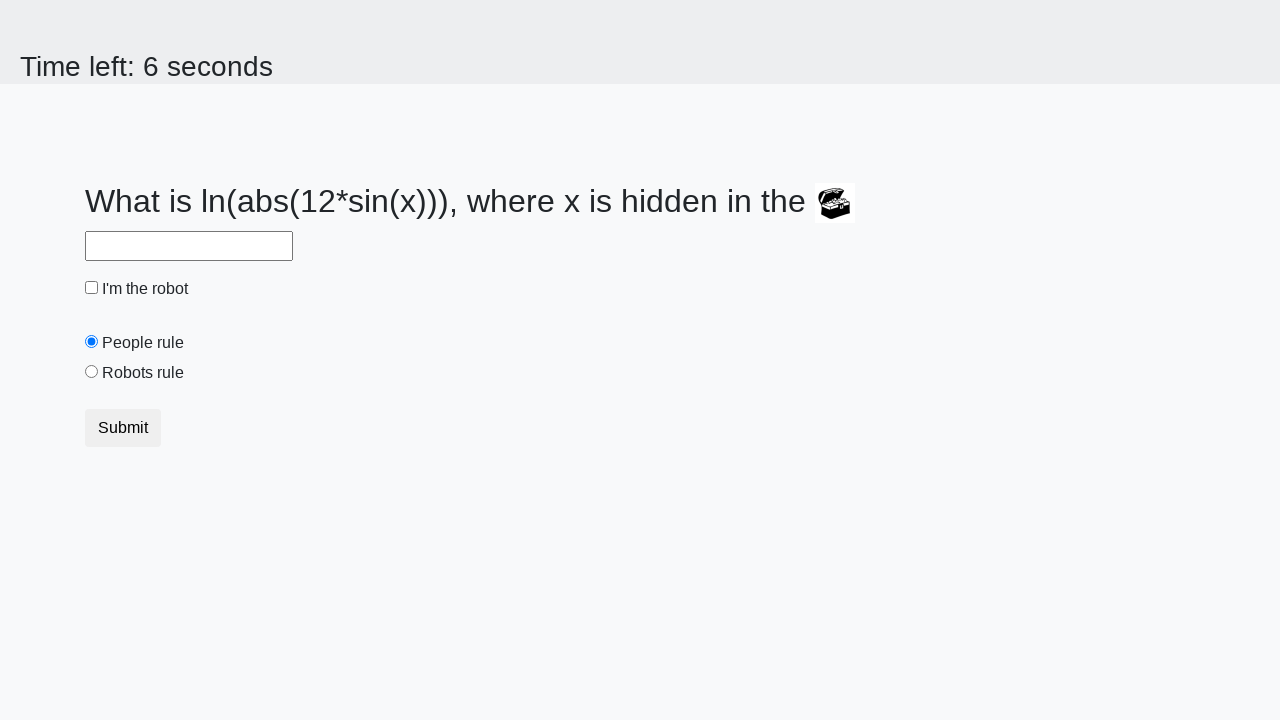

Filled answer field with calculated value: 2.4837182329426652 on #answer
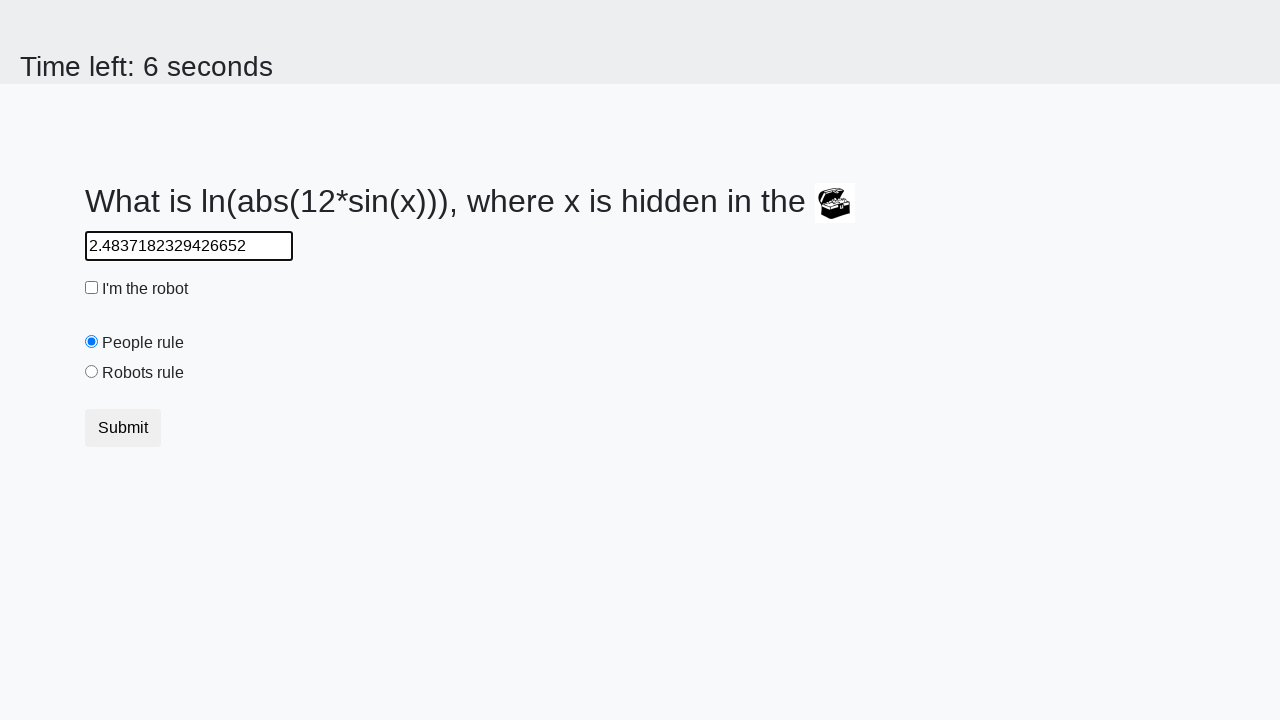

Checked the robot checkbox at (92, 288) on #robotCheckbox
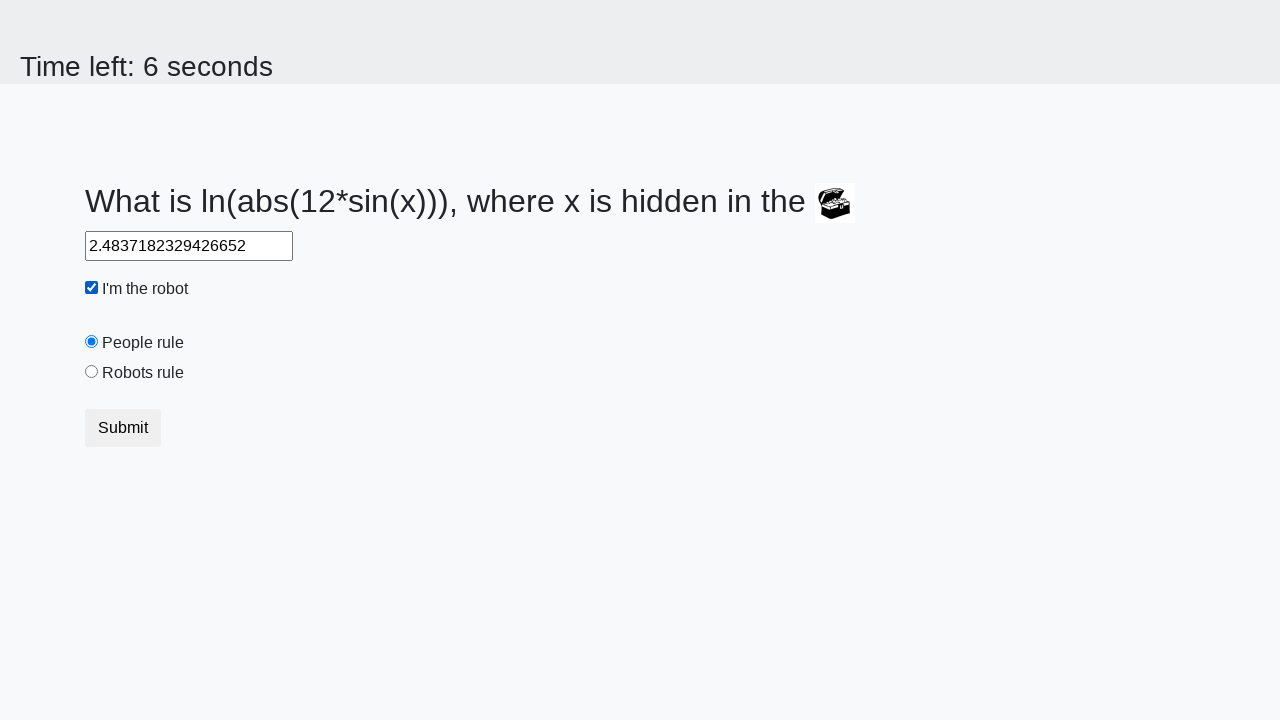

Selected the robots rule radio button at (92, 372) on #robotsRule
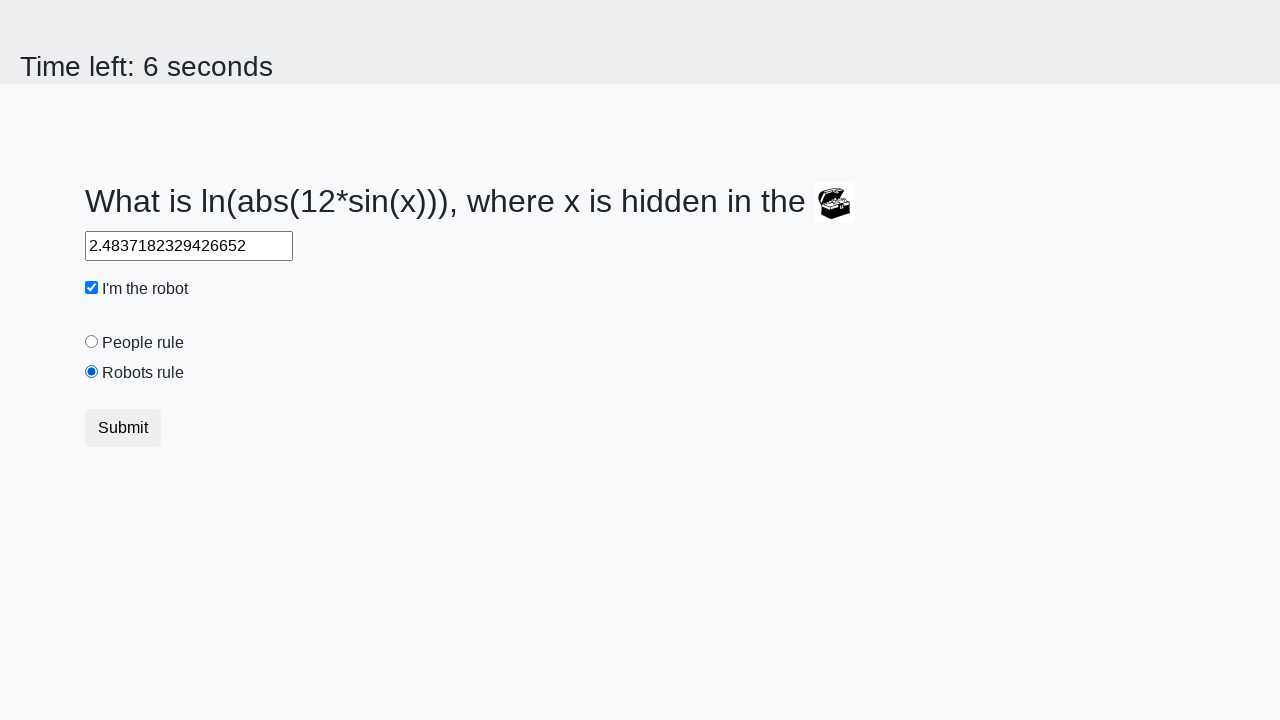

Submitted the form at (123, 428) on button[type='submit']
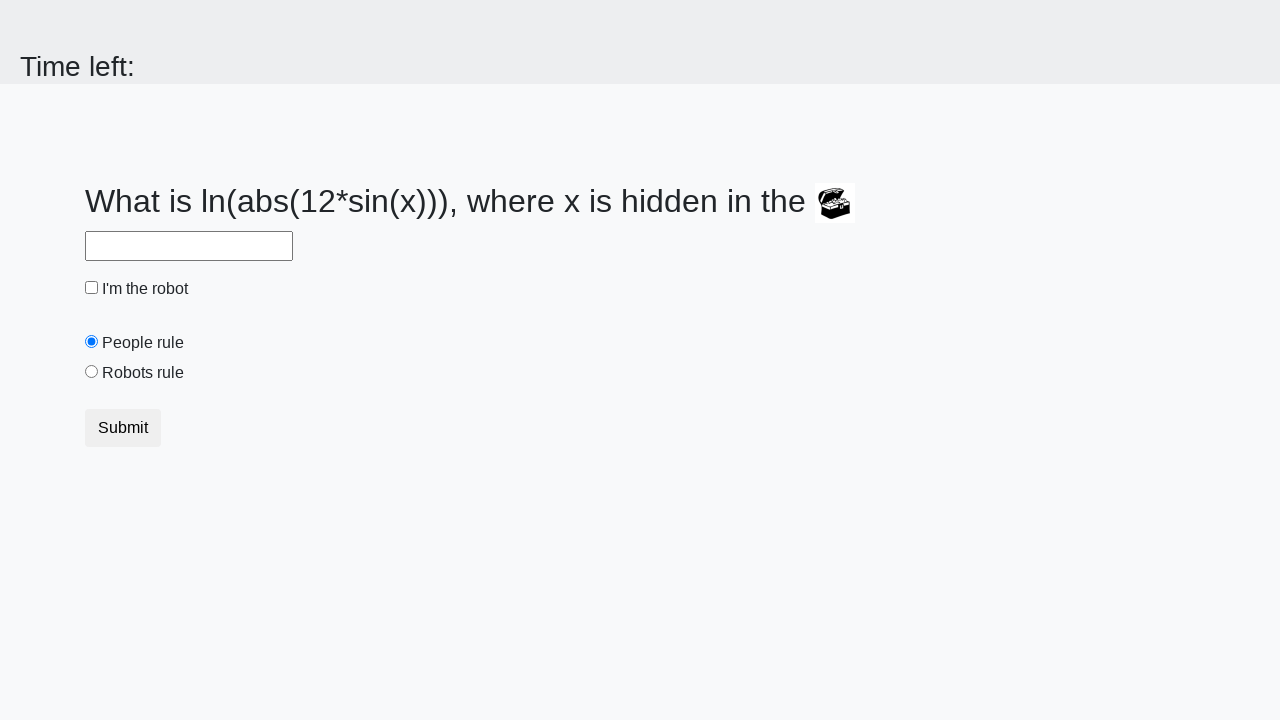

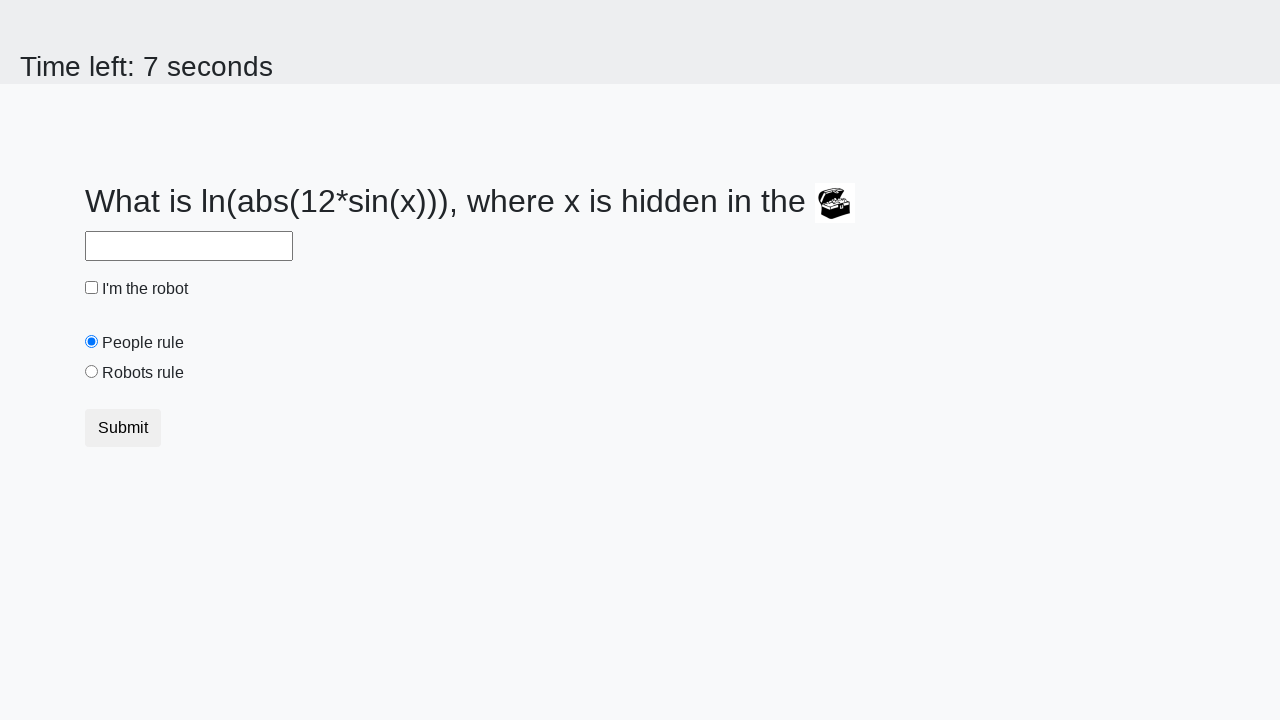